Navigates back from the third page to the second page

Starting URL: https://krishnapandya-vgec-it.github.io/GUIsecond/third

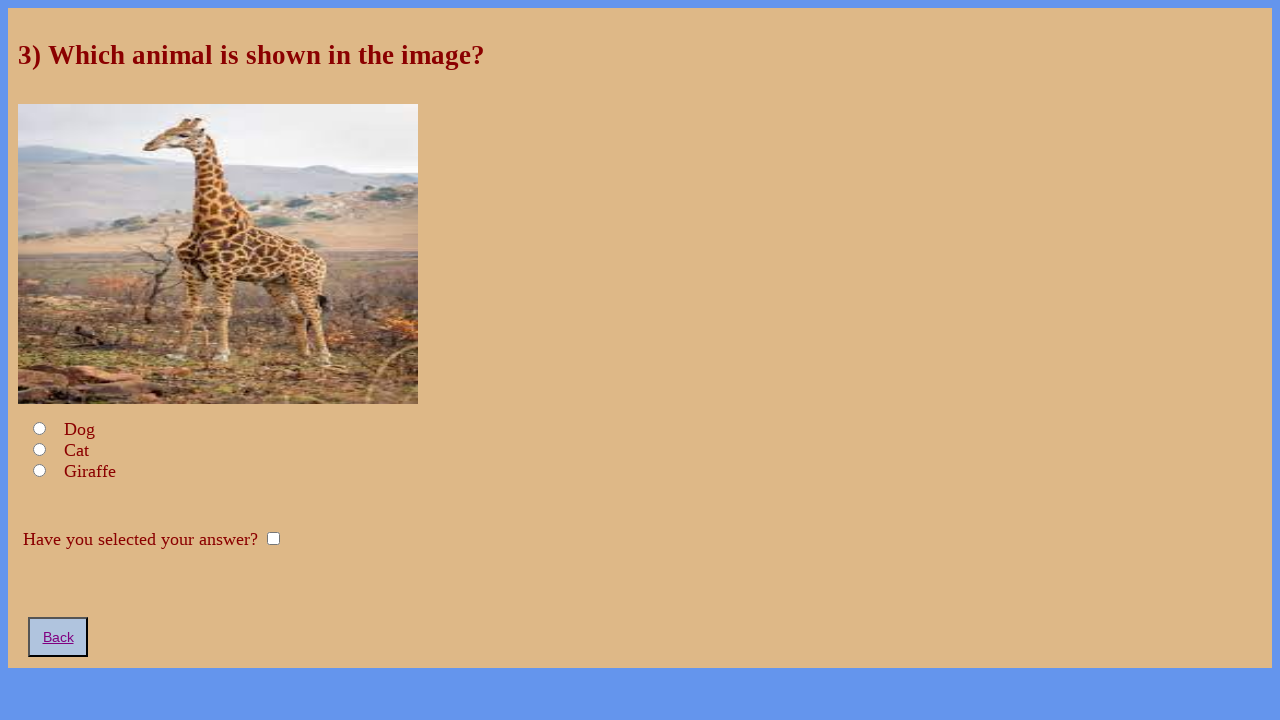

Clicked back button on third page at (58, 637) on #third_back
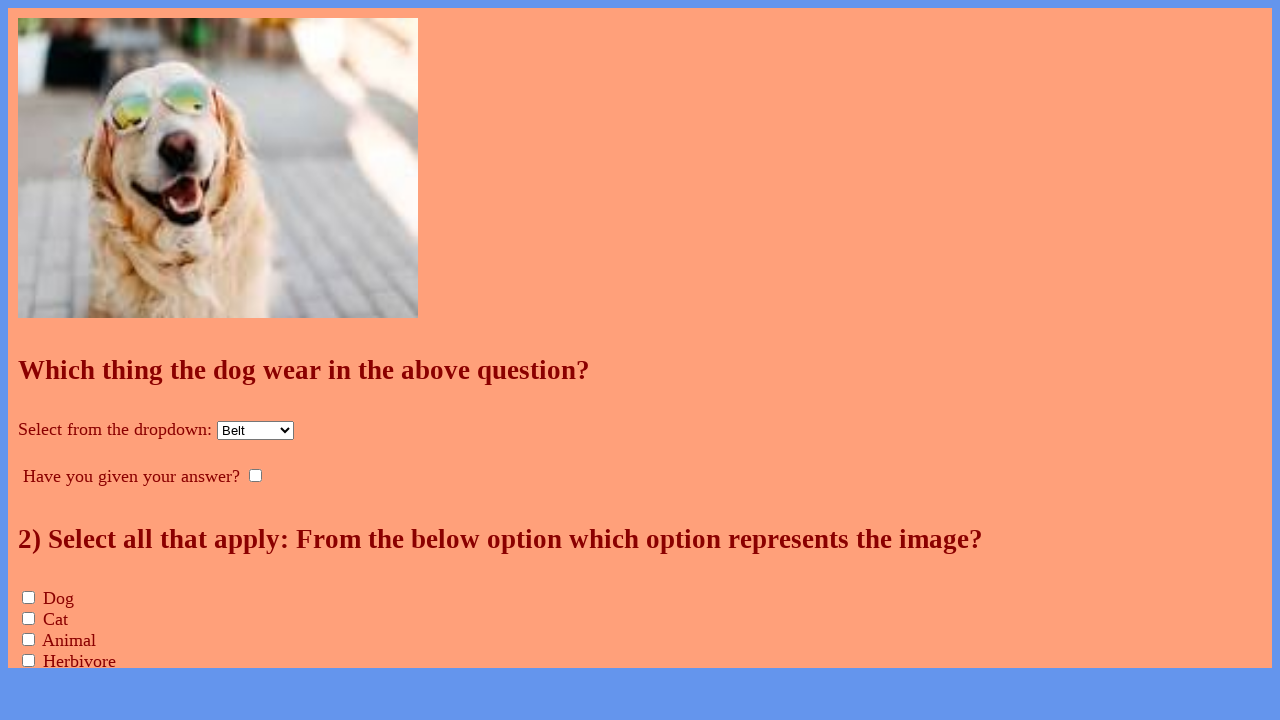

Verified second page loaded by waiting for second_main_div selector
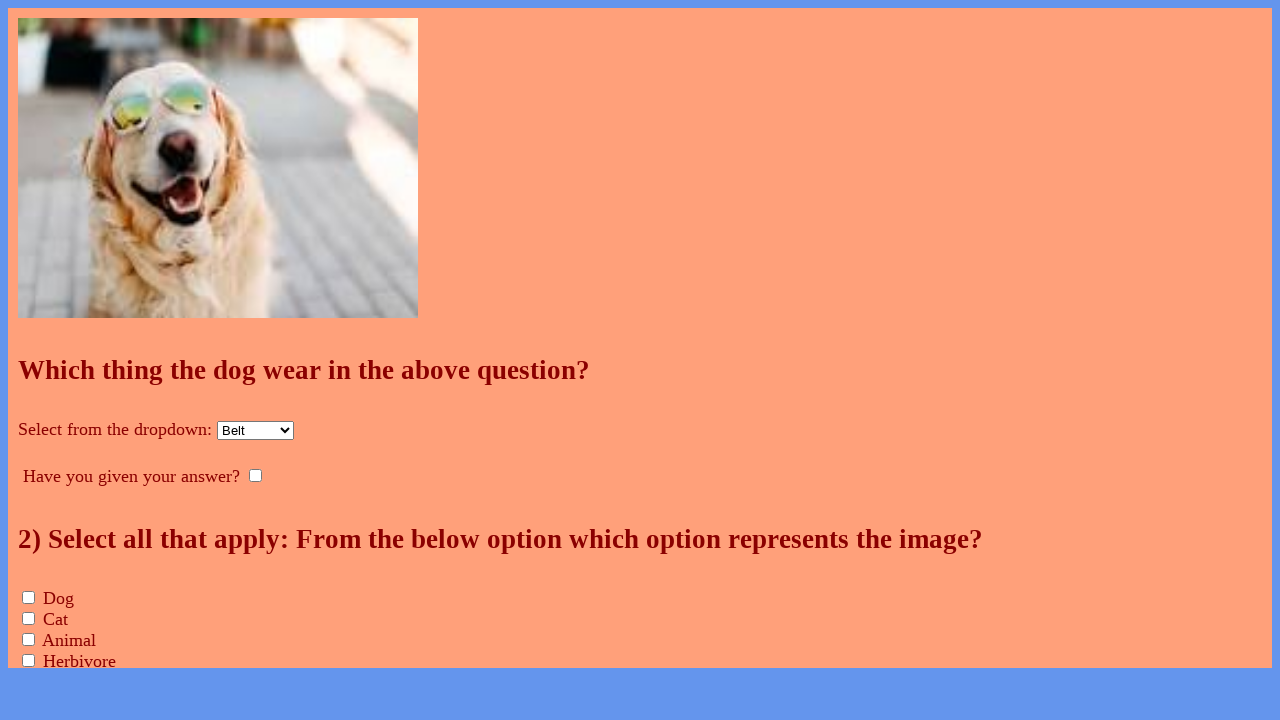

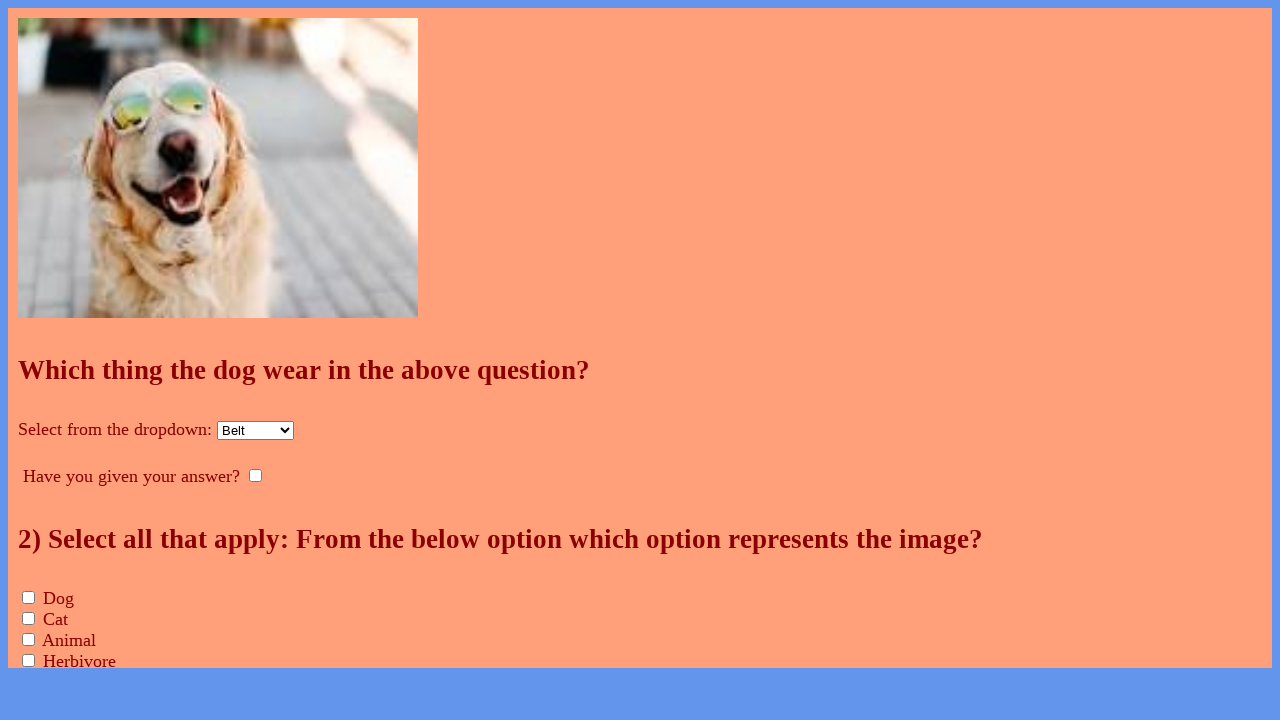